Tests file upload functionality by selecting a file via the file input element and submitting the upload form, then verifies the uploaded filename is displayed correctly.

Starting URL: https://the-internet.herokuapp.com/upload

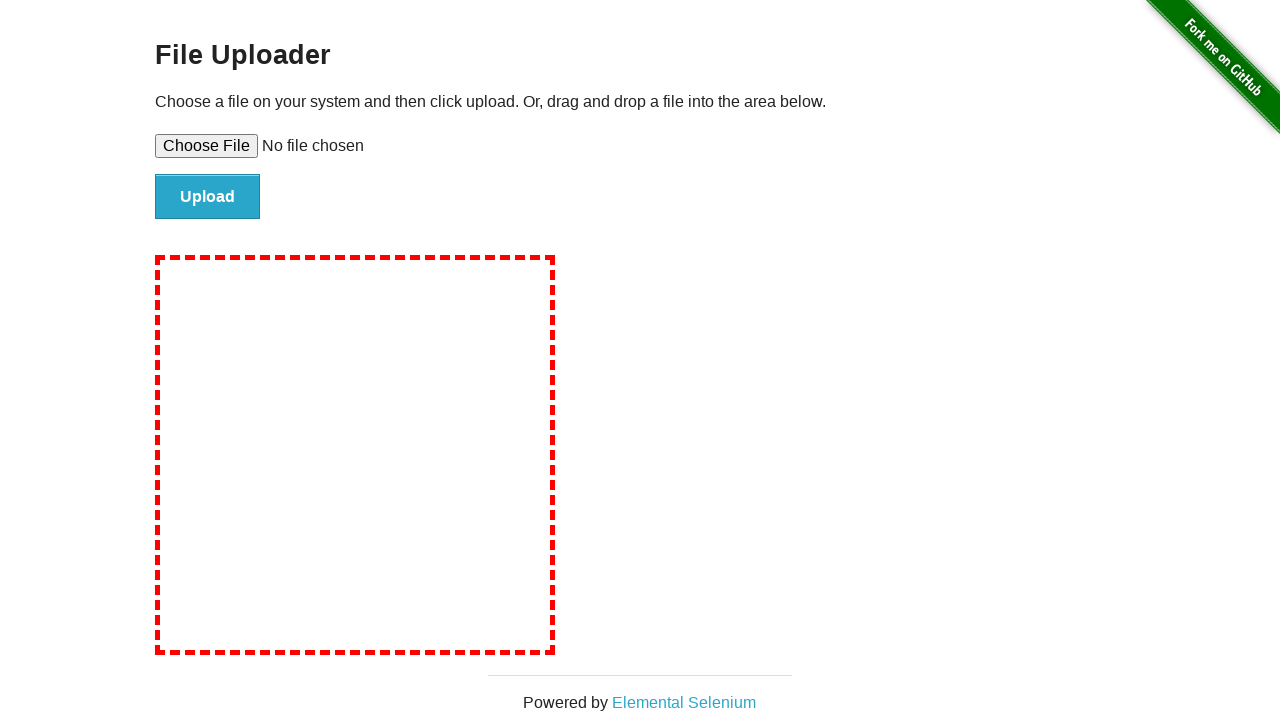

Created temporary test file for upload
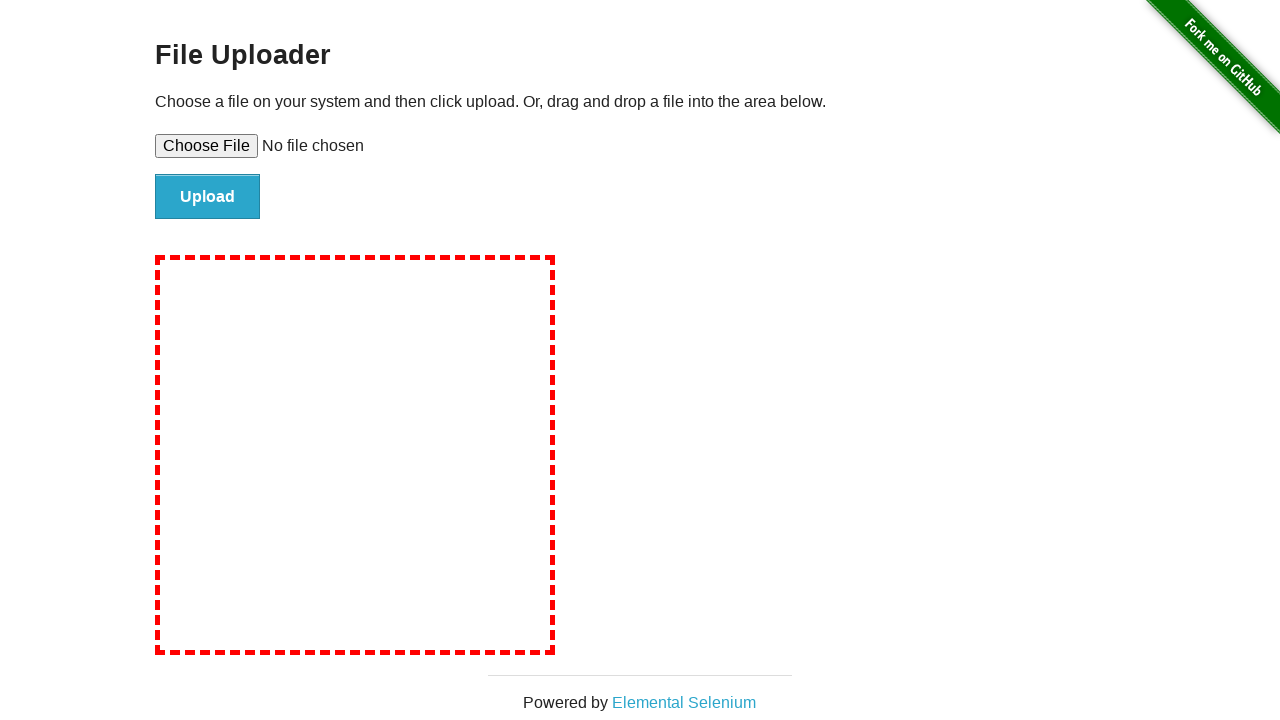

Selected test-upload-file.txt via file input element
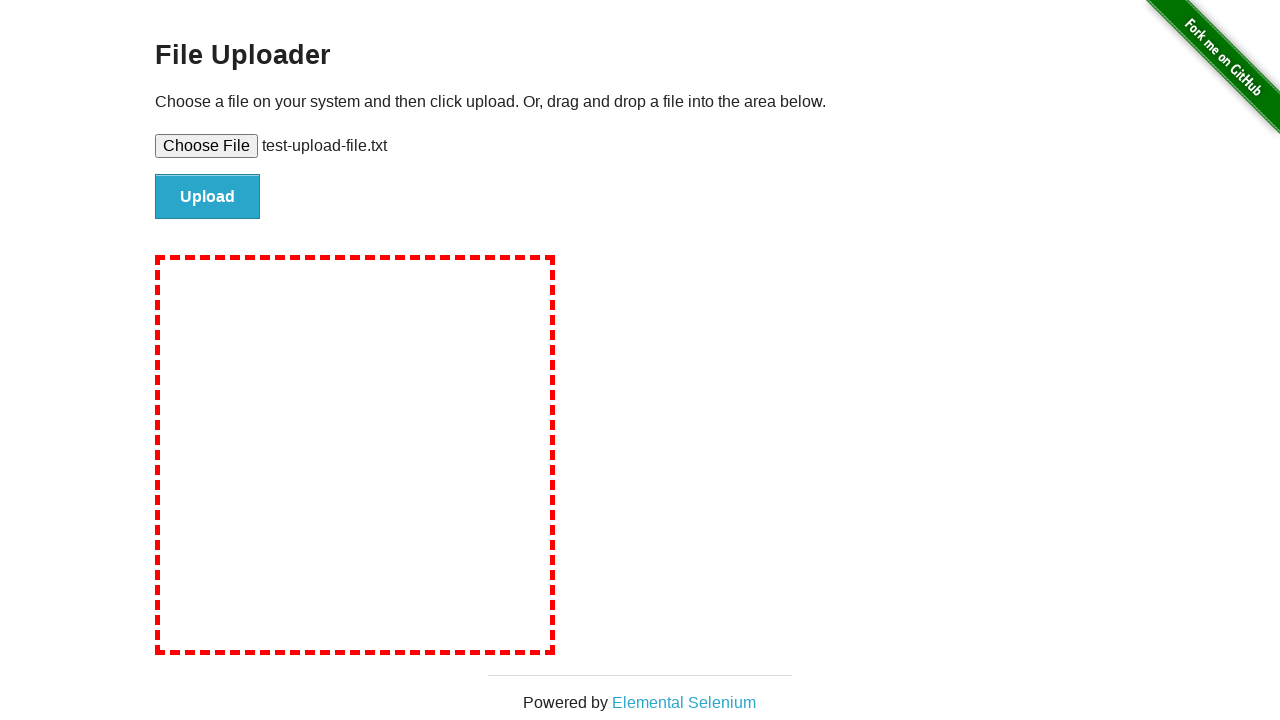

Clicked submit button to upload file at (208, 197) on #file-submit
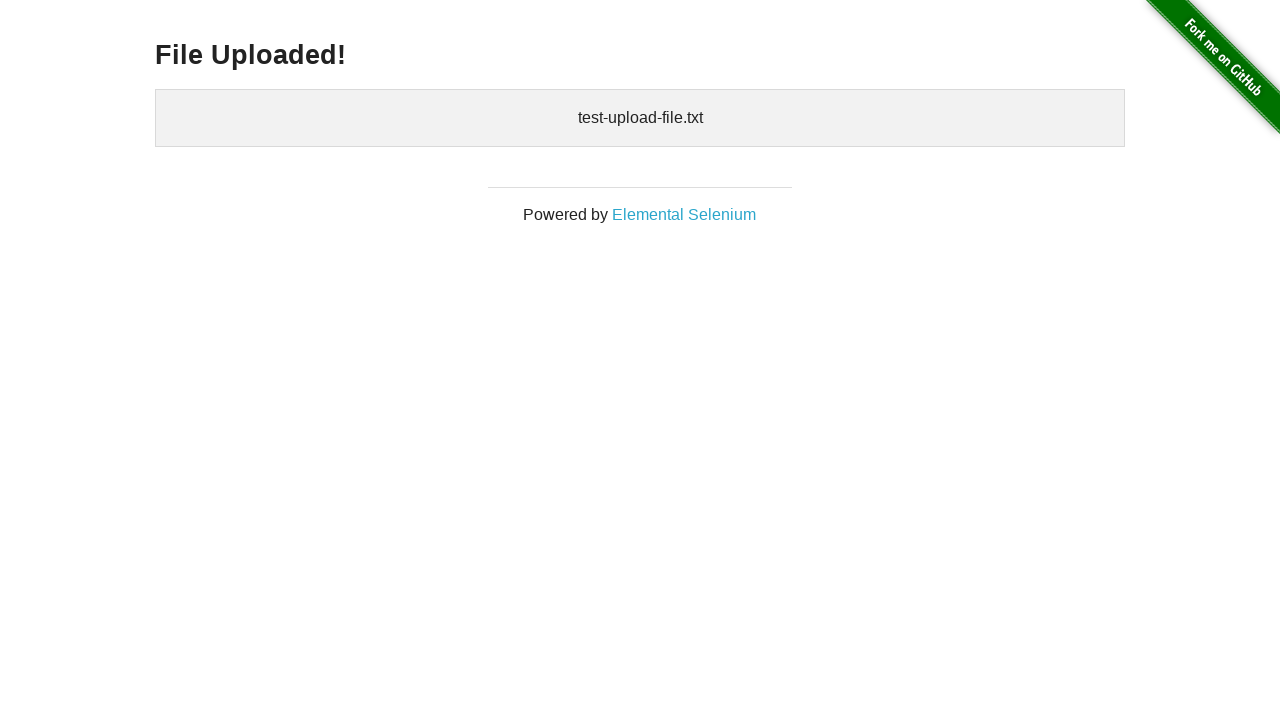

Uploaded files section loaded and displayed
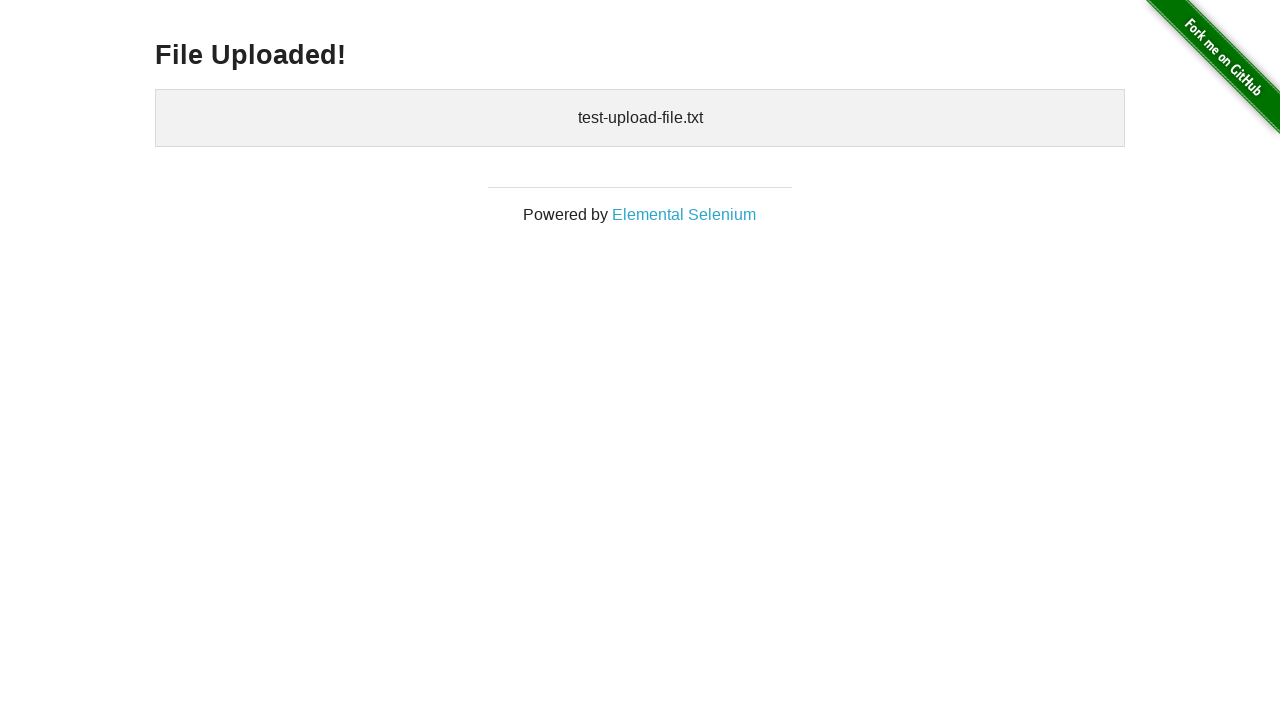

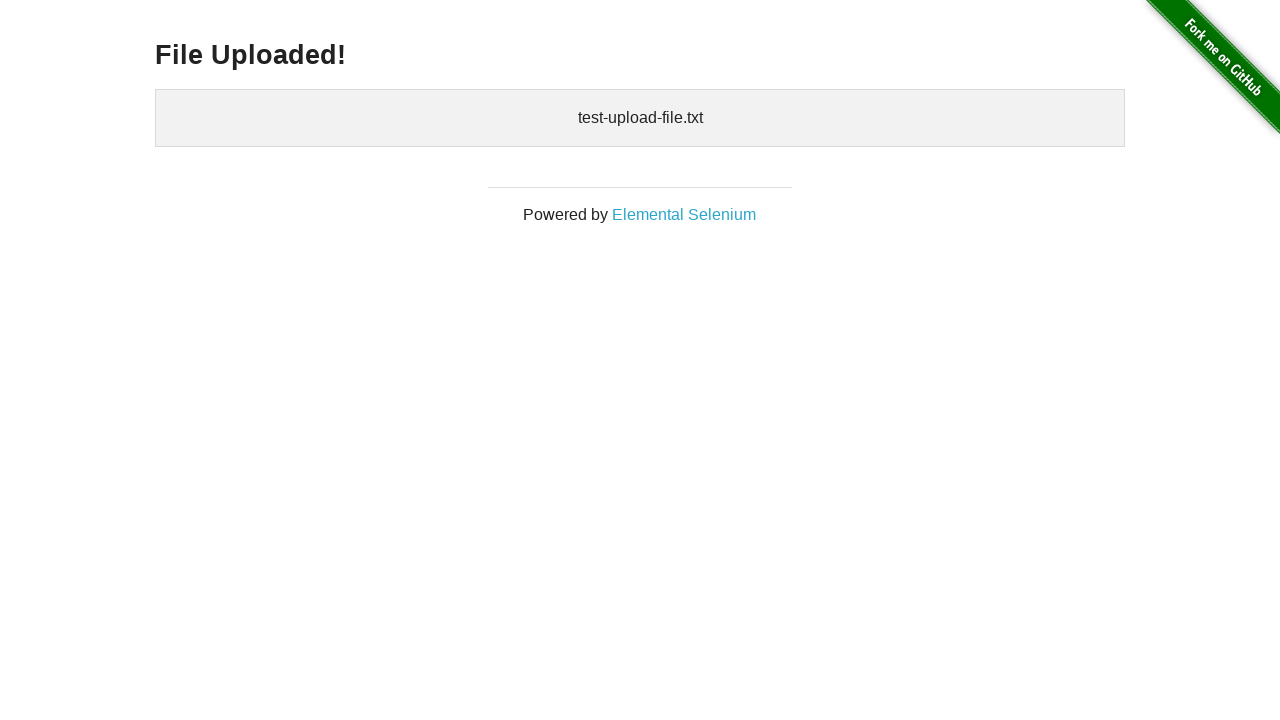